Tests login form with invalid credentials and verifies error message is displayed

Starting URL: https://selenium-ci-cd-login-automation.vercel.app/

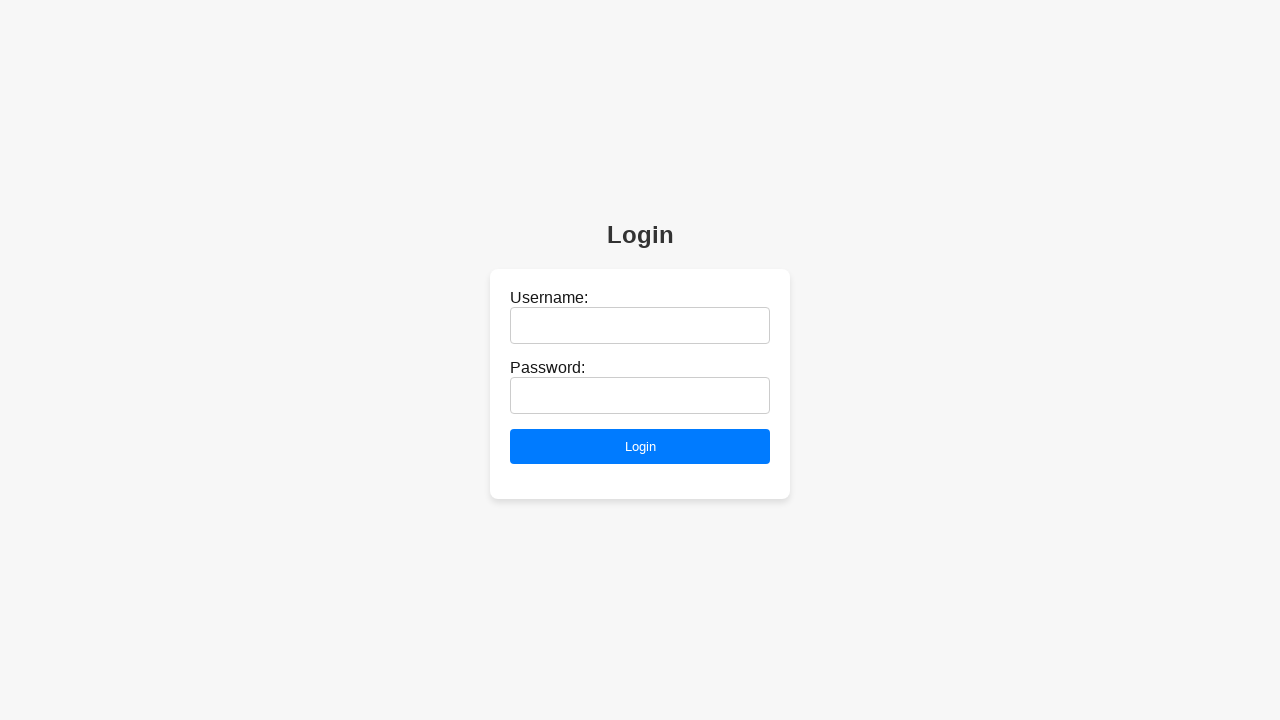

Filled username field with invalid credentials 'invalidUser' on input[name='username']
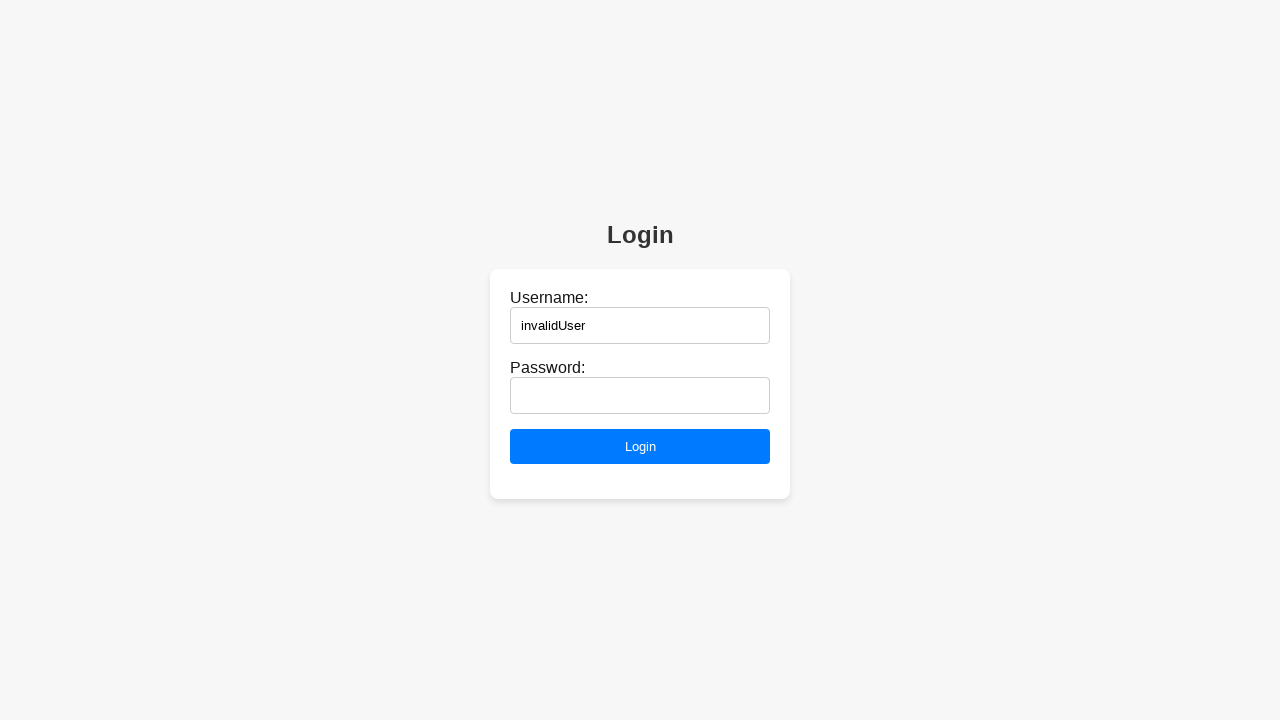

Filled password field with invalid credentials 'wrongPassword' on input[name='password']
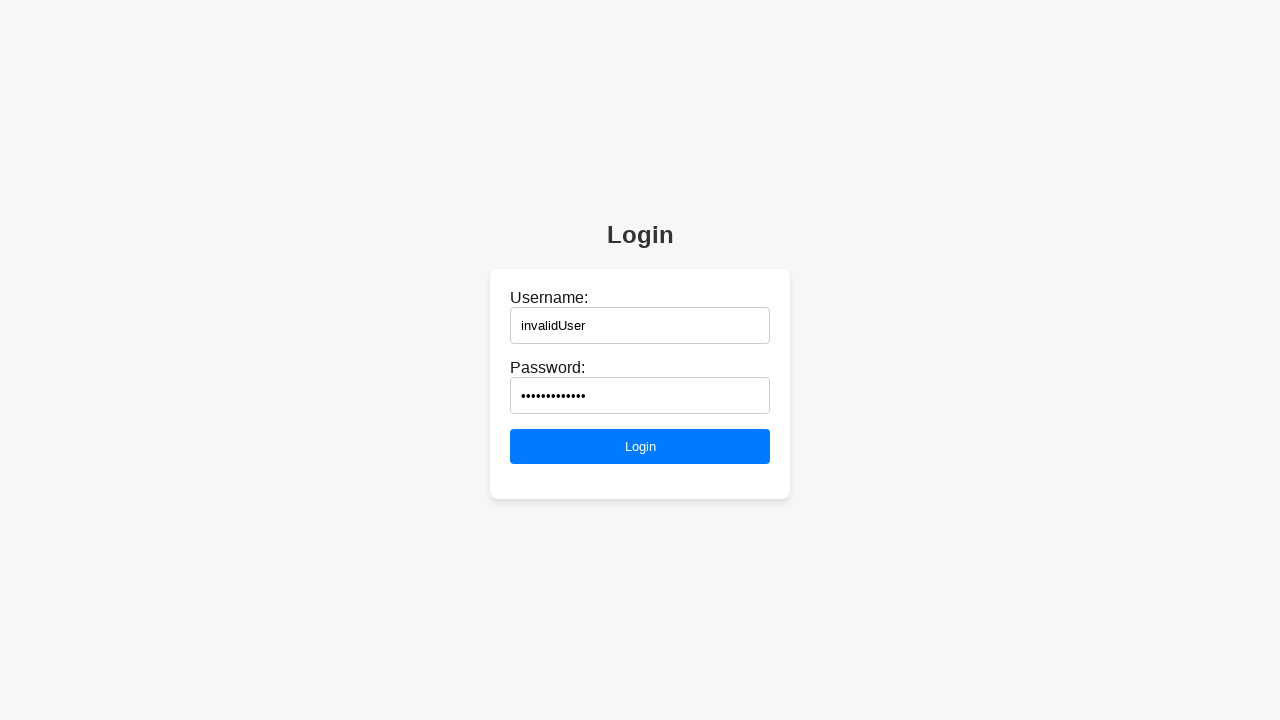

Clicked submit button to attempt login at (640, 446) on button[type='submit']
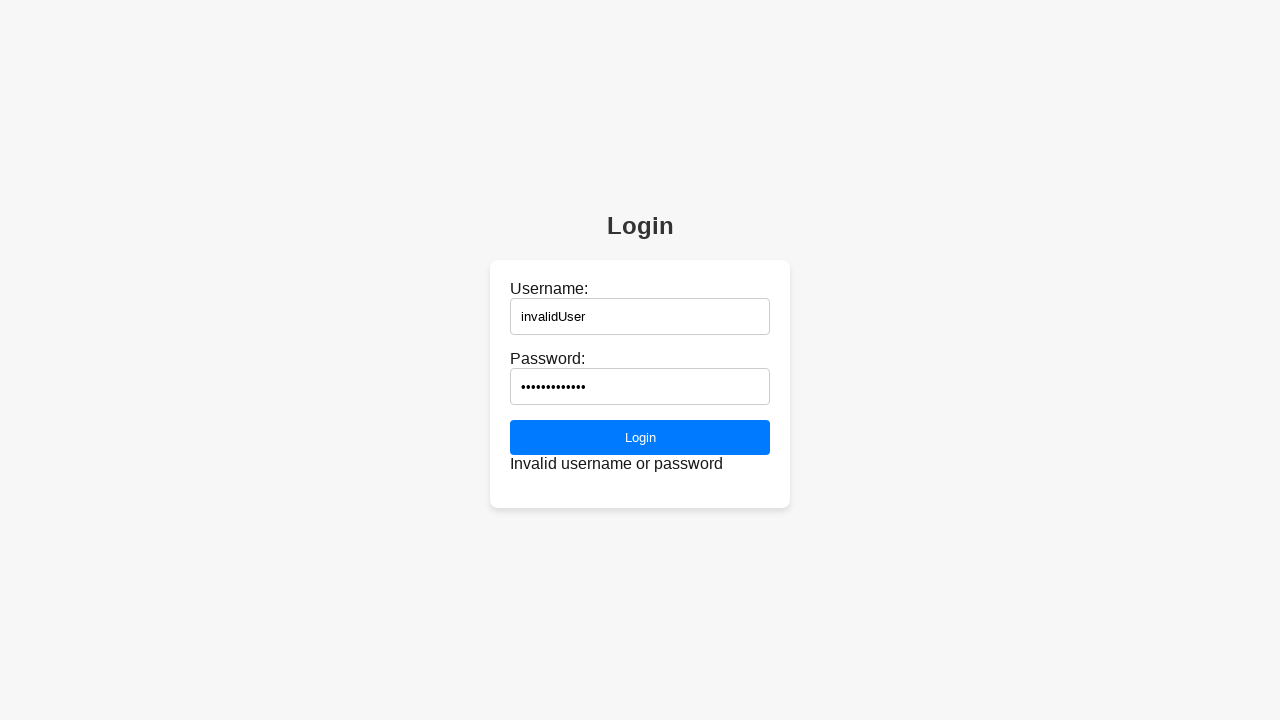

Error message element loaded
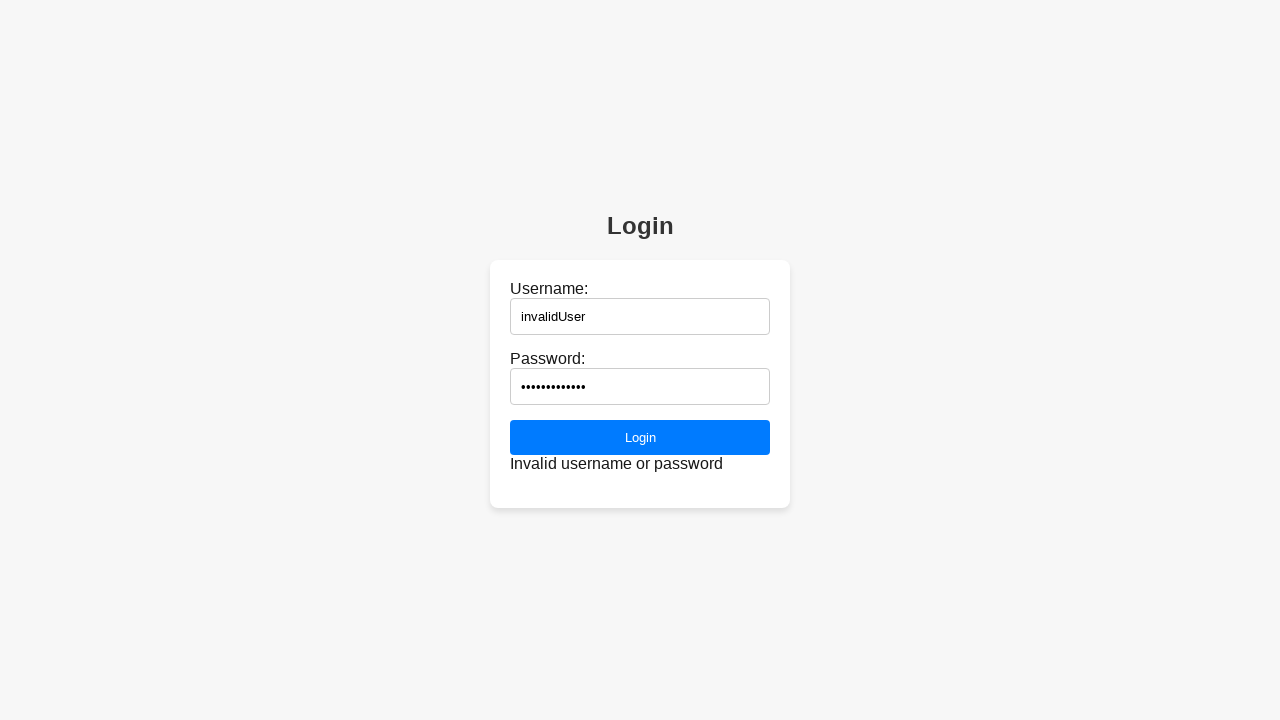

Verified error message displays 'Invalid username or password'
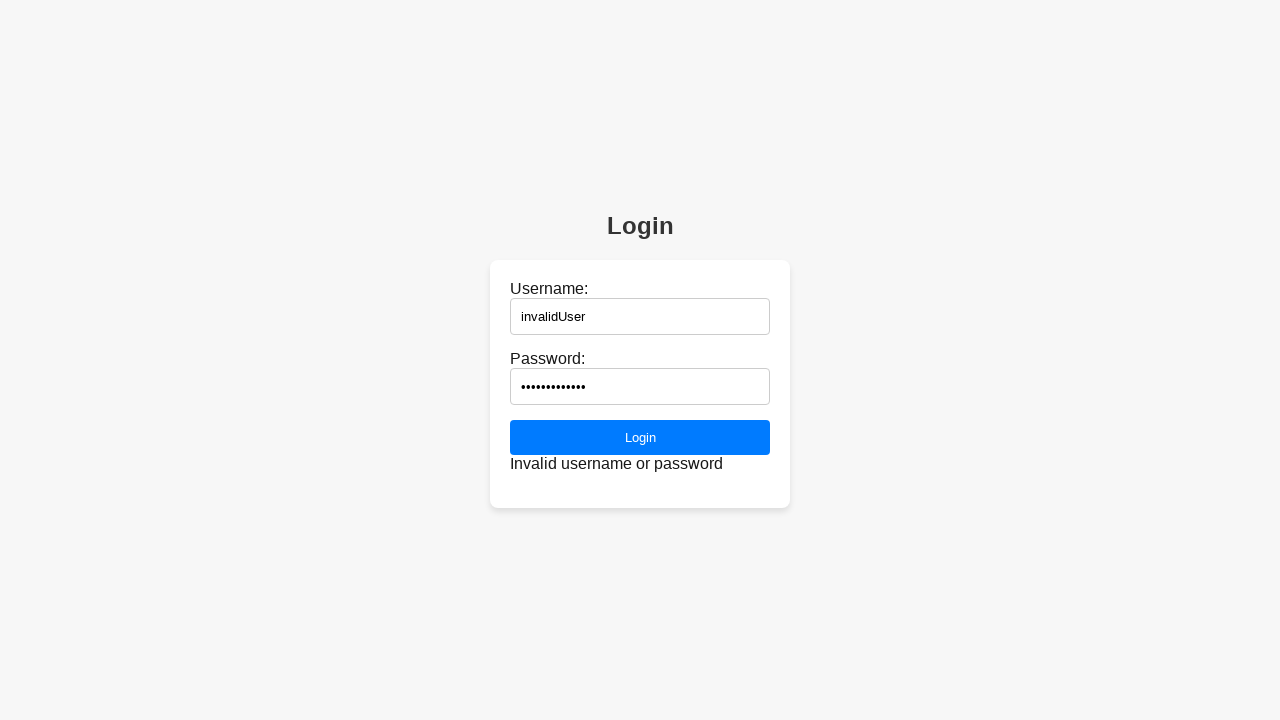

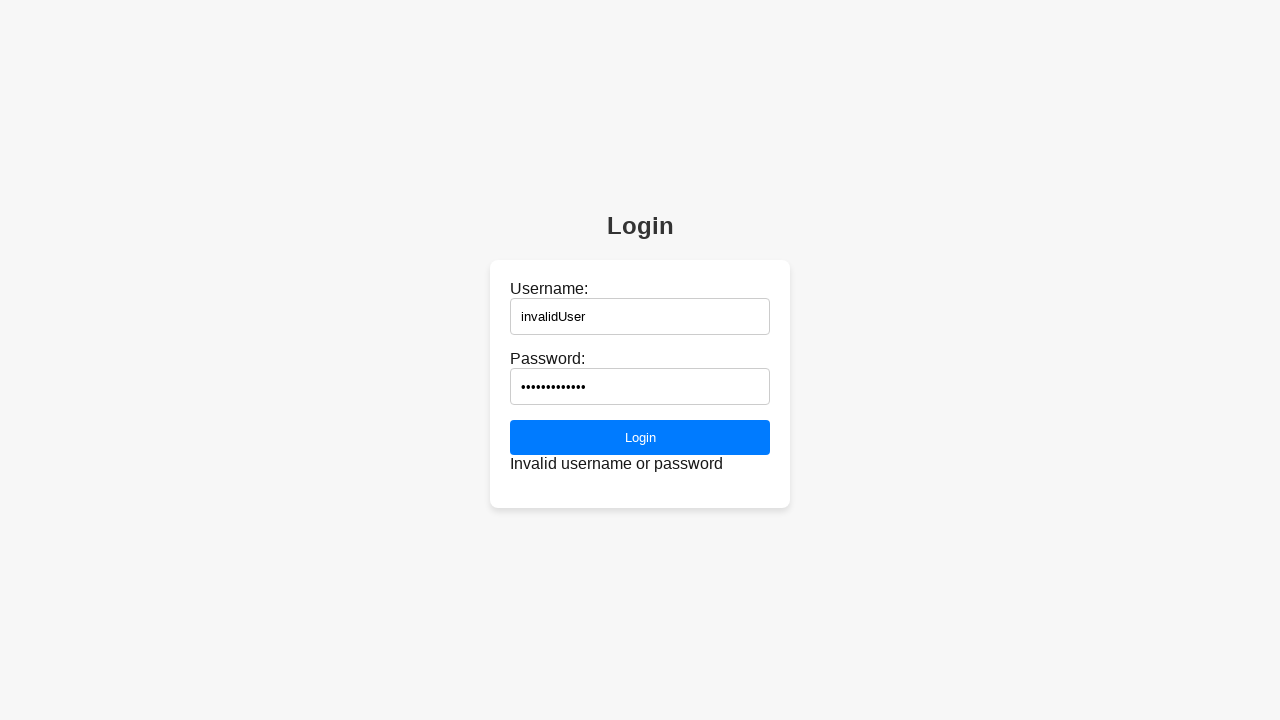